Tests various alert interactions including accepting alerts, dismissing confirmation dialogs, and entering text into prompt alerts

Starting URL: https://demoqa.com/alerts

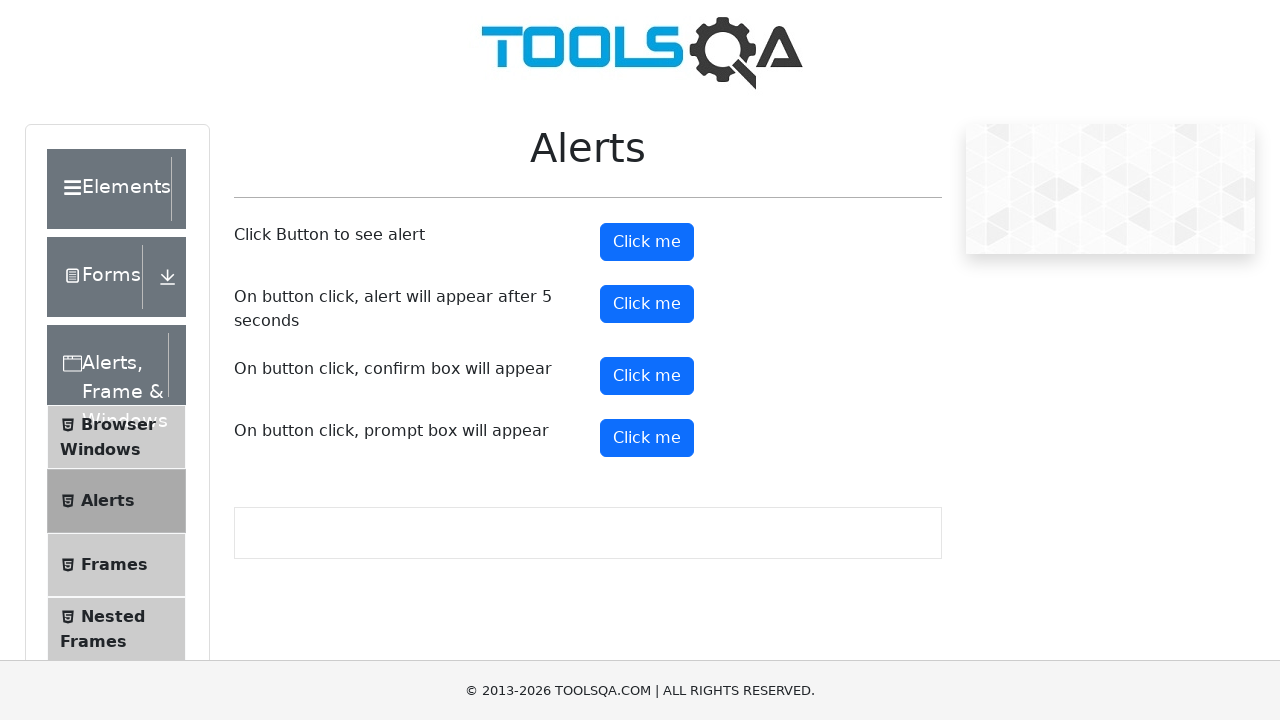

Clicked button to trigger simple alert at (647, 242) on xpath=//*[@id='alertButton']
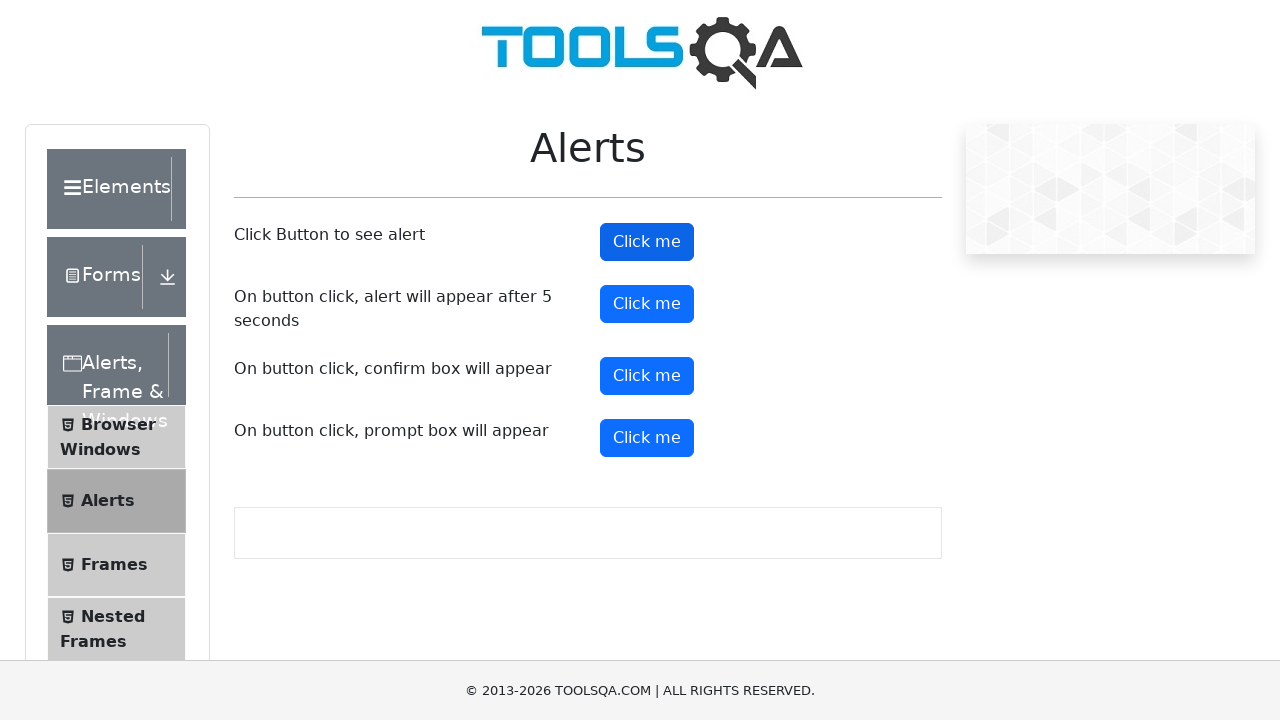

Set up dialog handler to accept simple alert
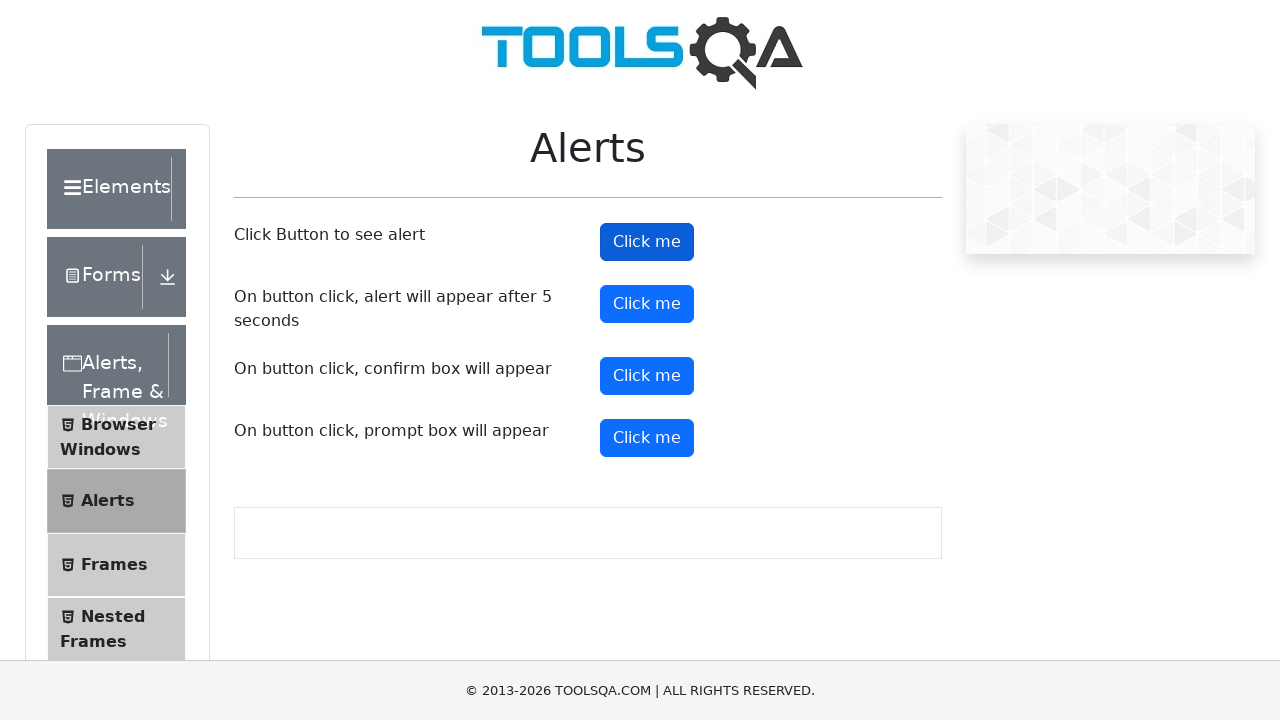

Waited for simple alert to be handled
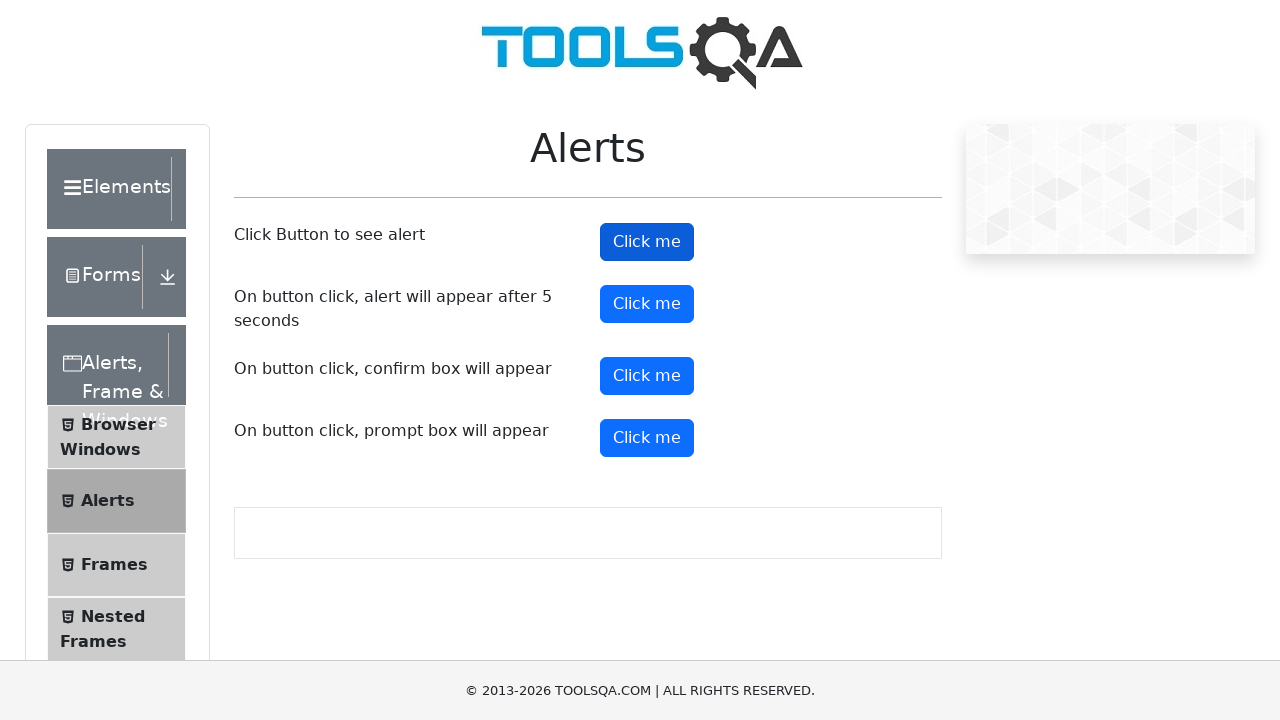

Clicked button to trigger confirmation alert at (647, 376) on xpath=//*[@id='confirmButton']
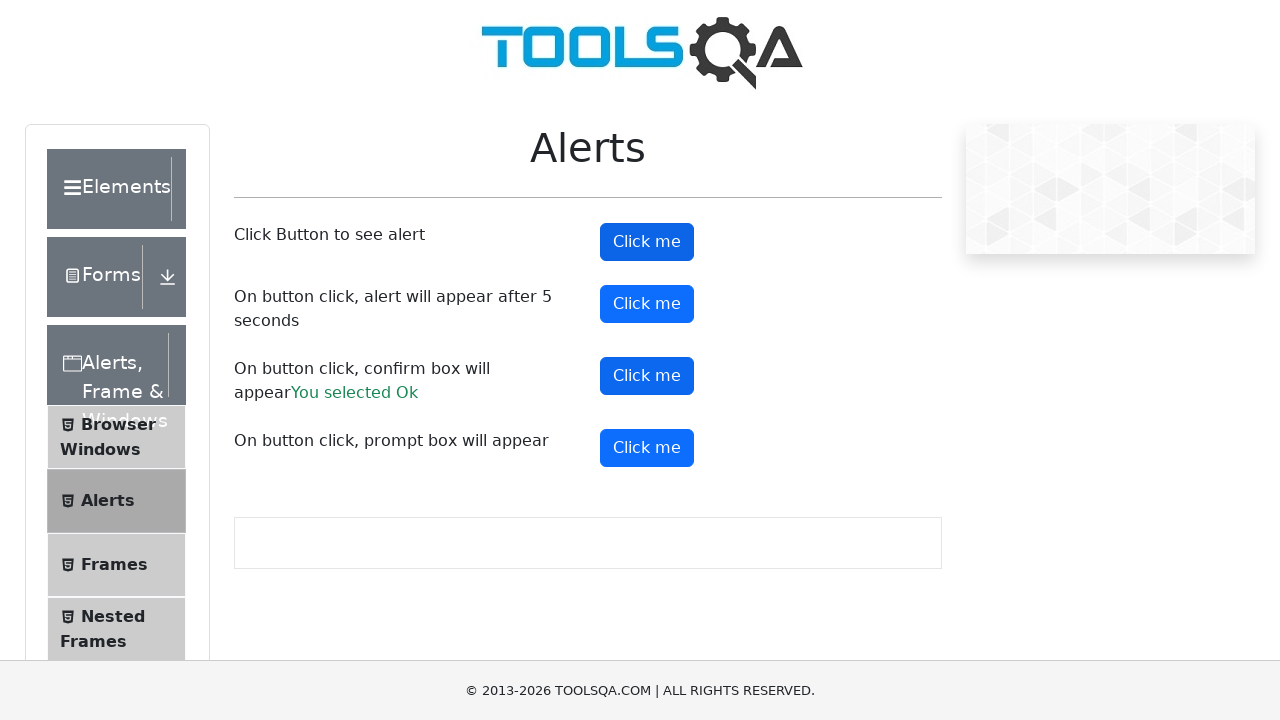

Set up dialog handler to dismiss confirmation alert
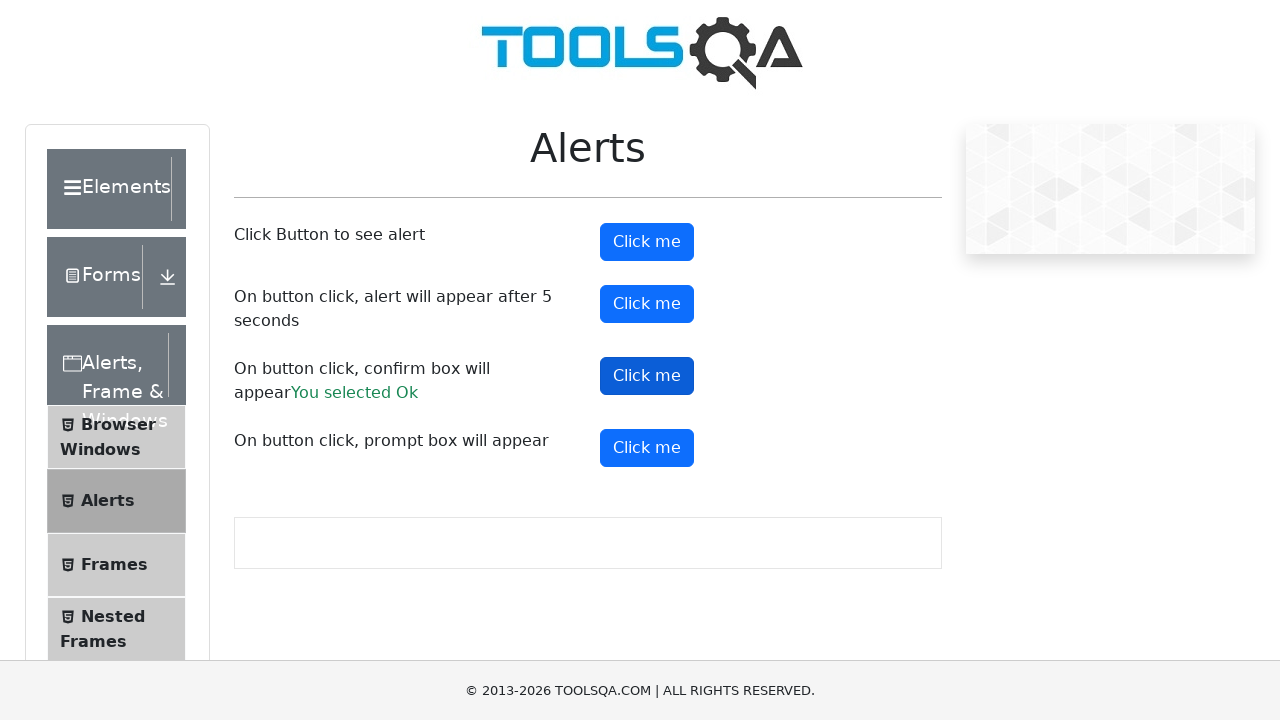

Waited for confirmation alert to be handled
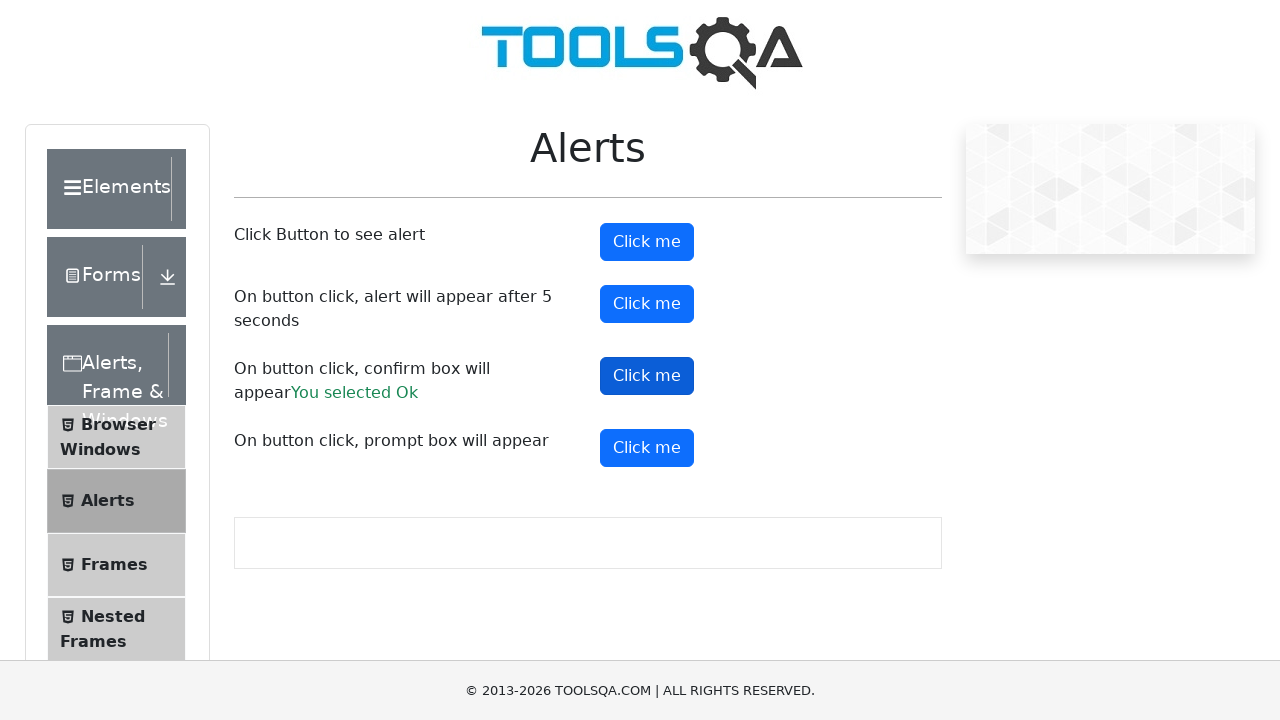

Clicked button to trigger prompt alert at (647, 448) on xpath=//*[@id='promtButton']
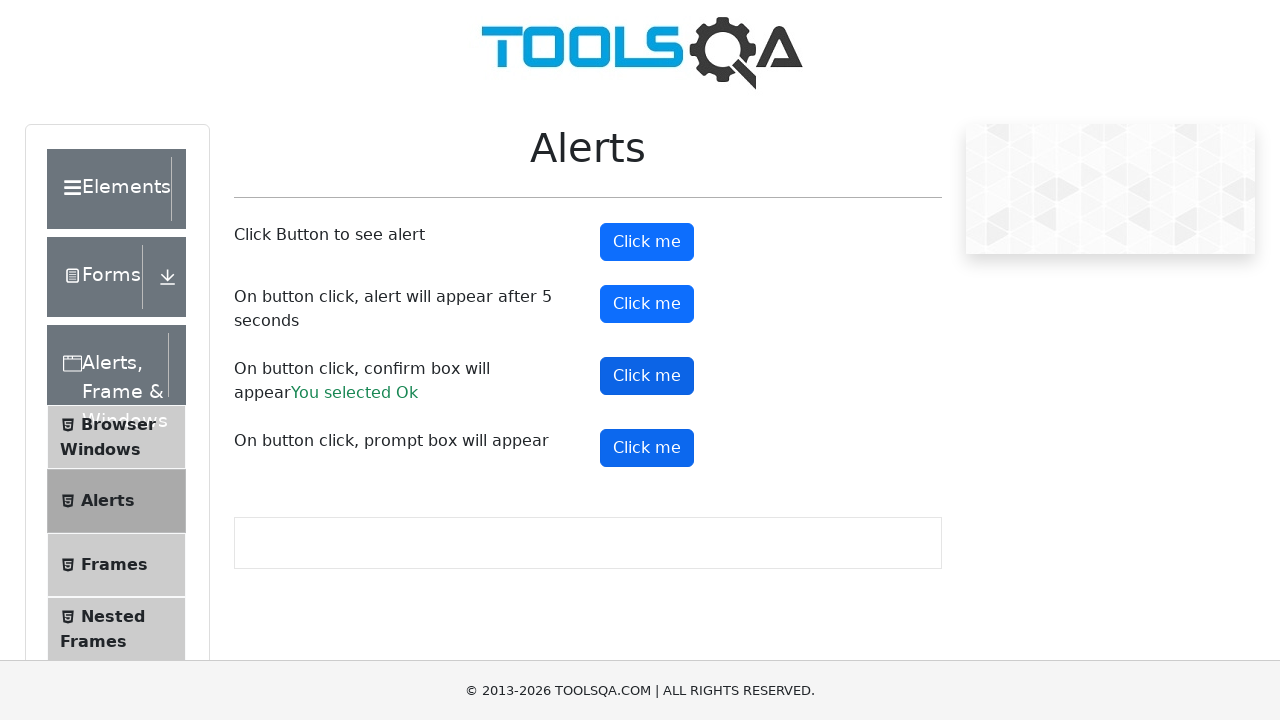

Set up dialog handler to accept prompt alert with text 'Some text'
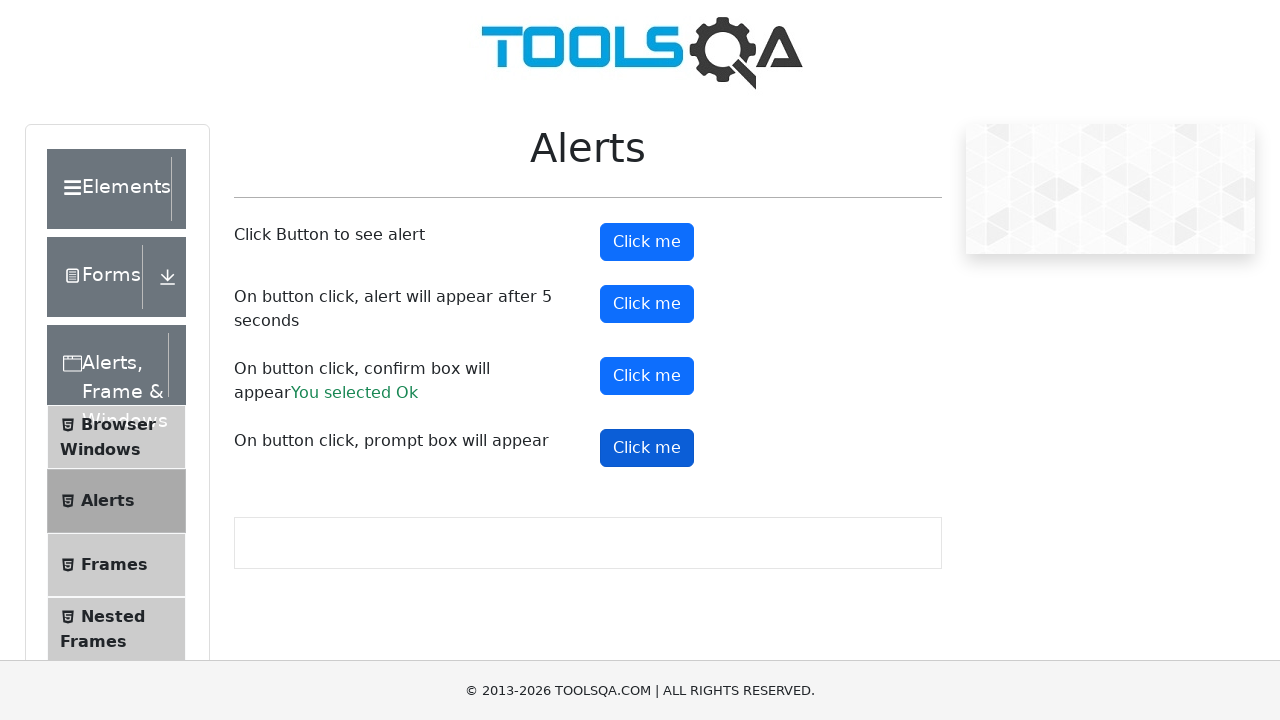

Waited for prompt alert to be handled
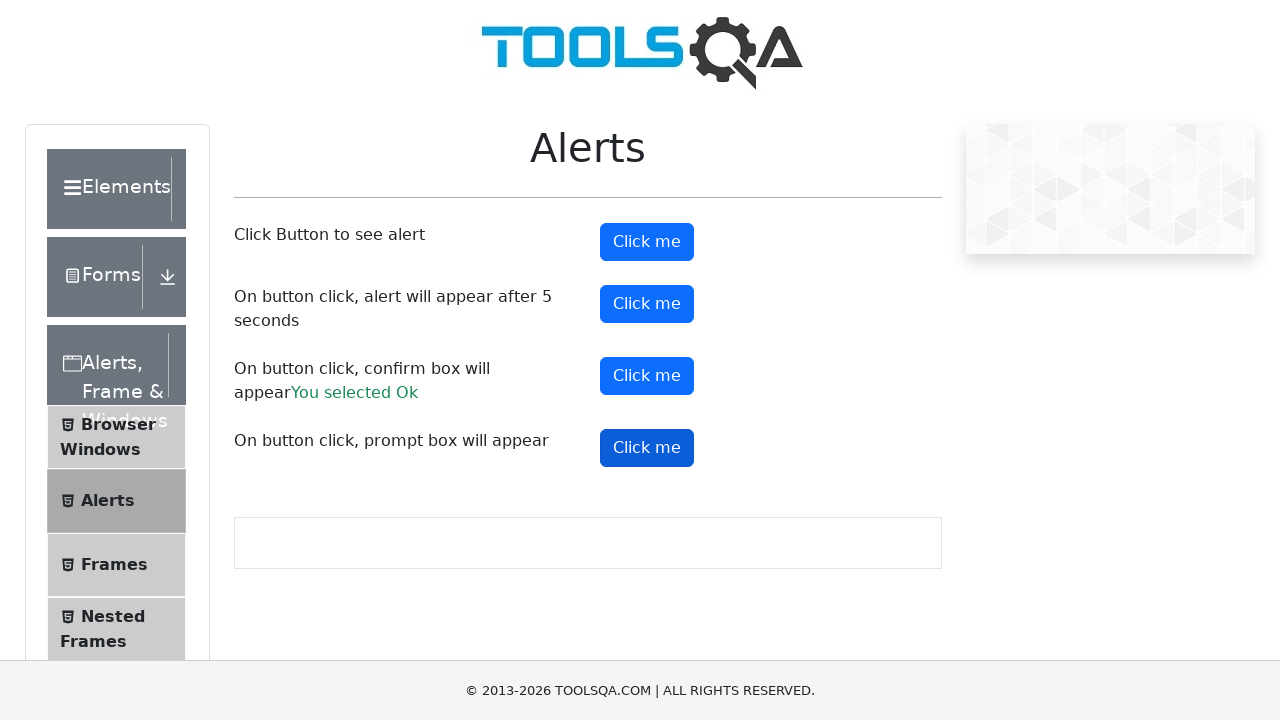

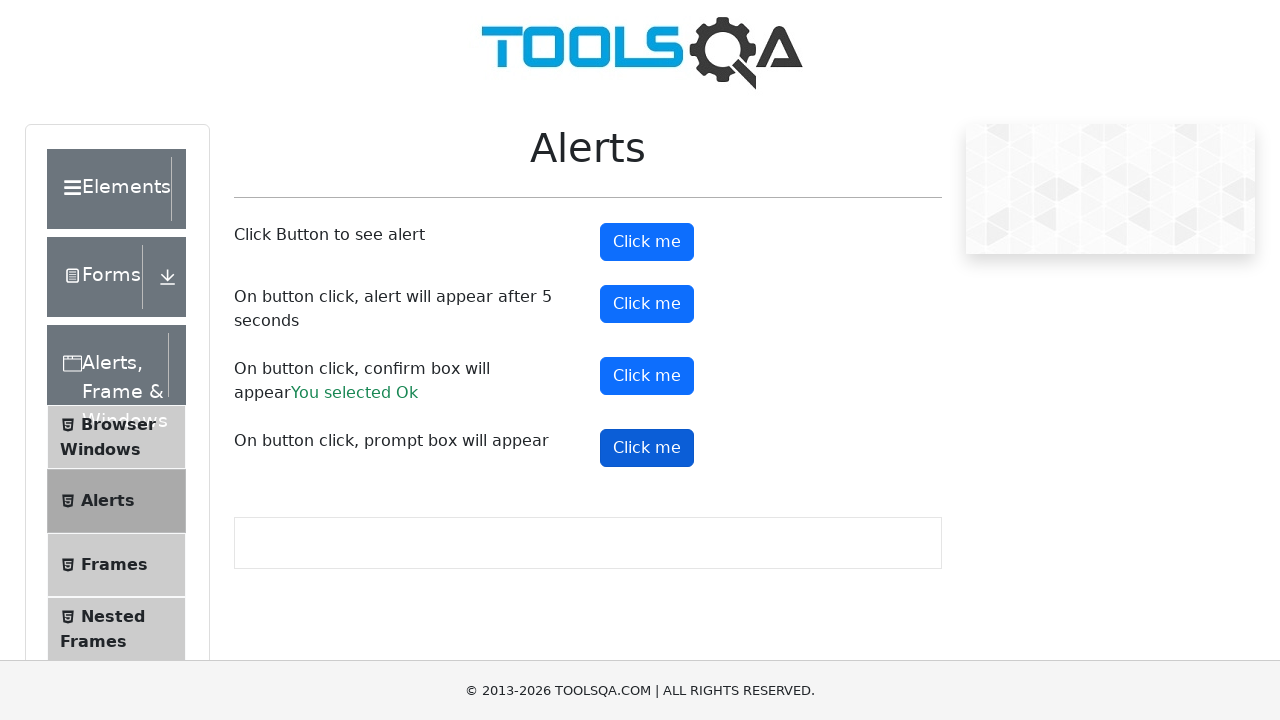